Tests tooltip functionality on jQueryUI demo page by hovering over an age input field to display its tooltip

Starting URL: https://jqueryui.com/tooltip/

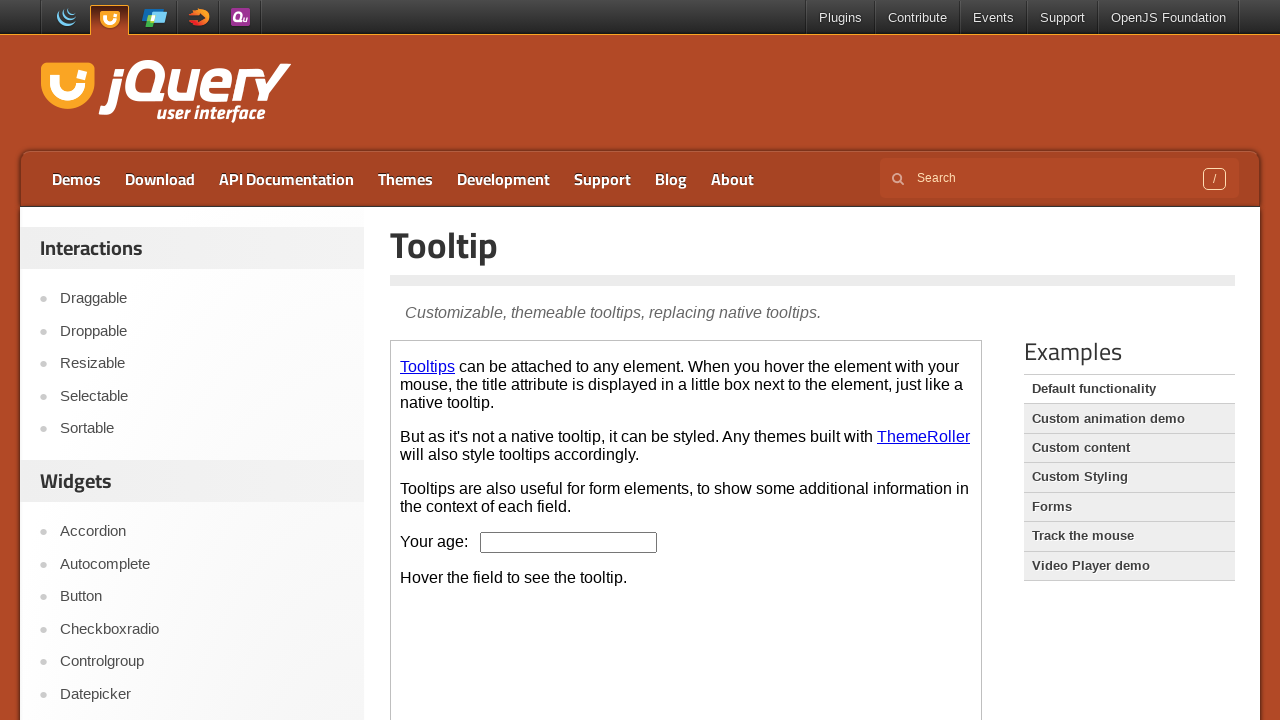

Navigated to jQueryUI tooltip demo page
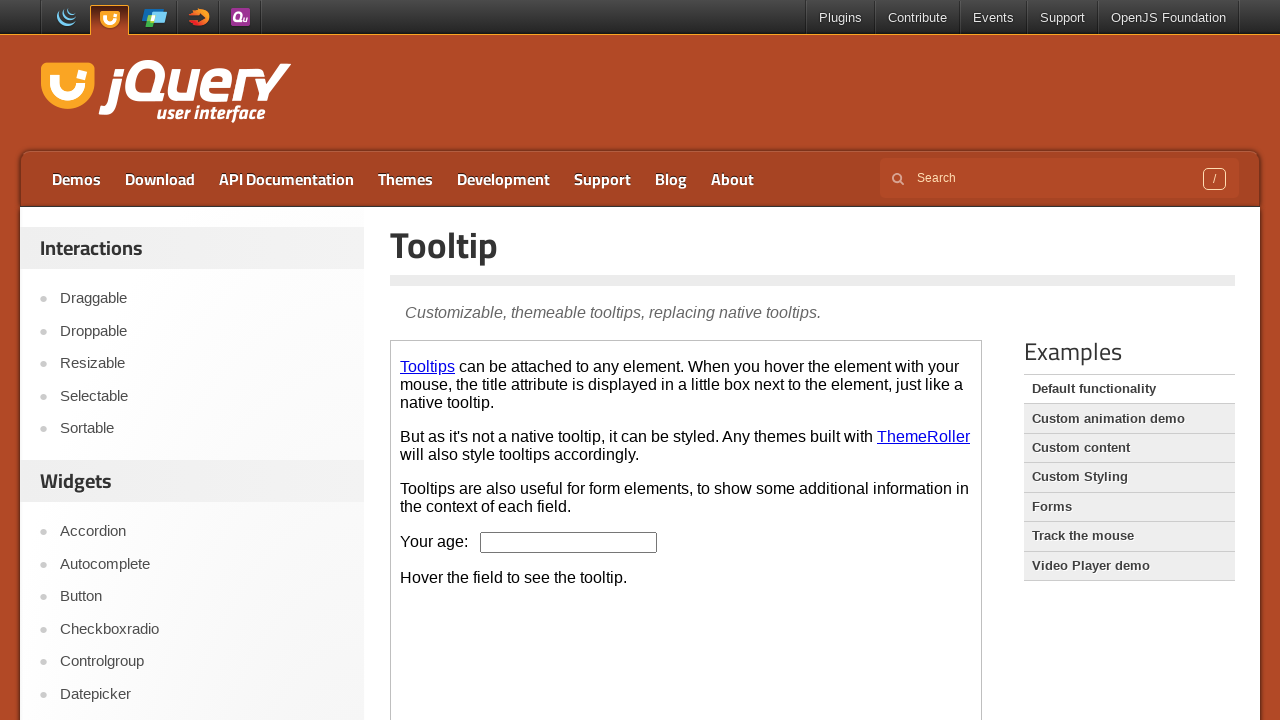

Located demo iframe
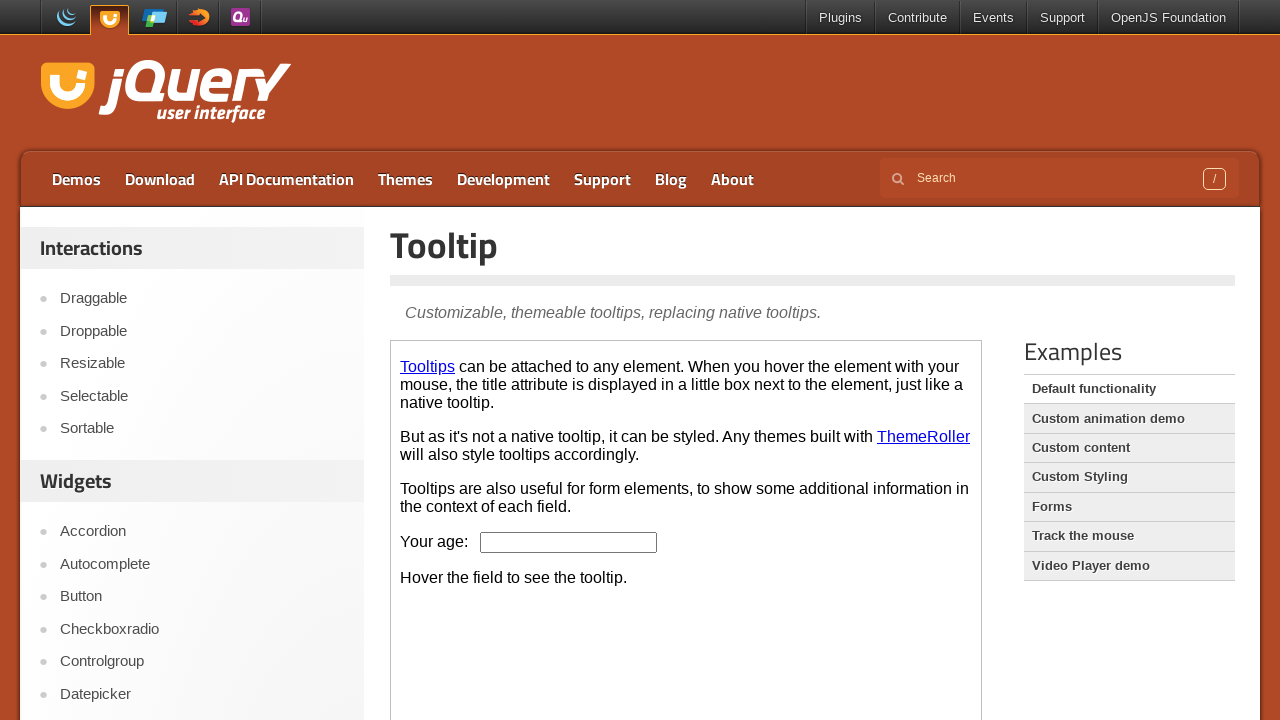

Scrolled down to make age input field visible on .demo-frame >> internal:control=enter-frame >> #age
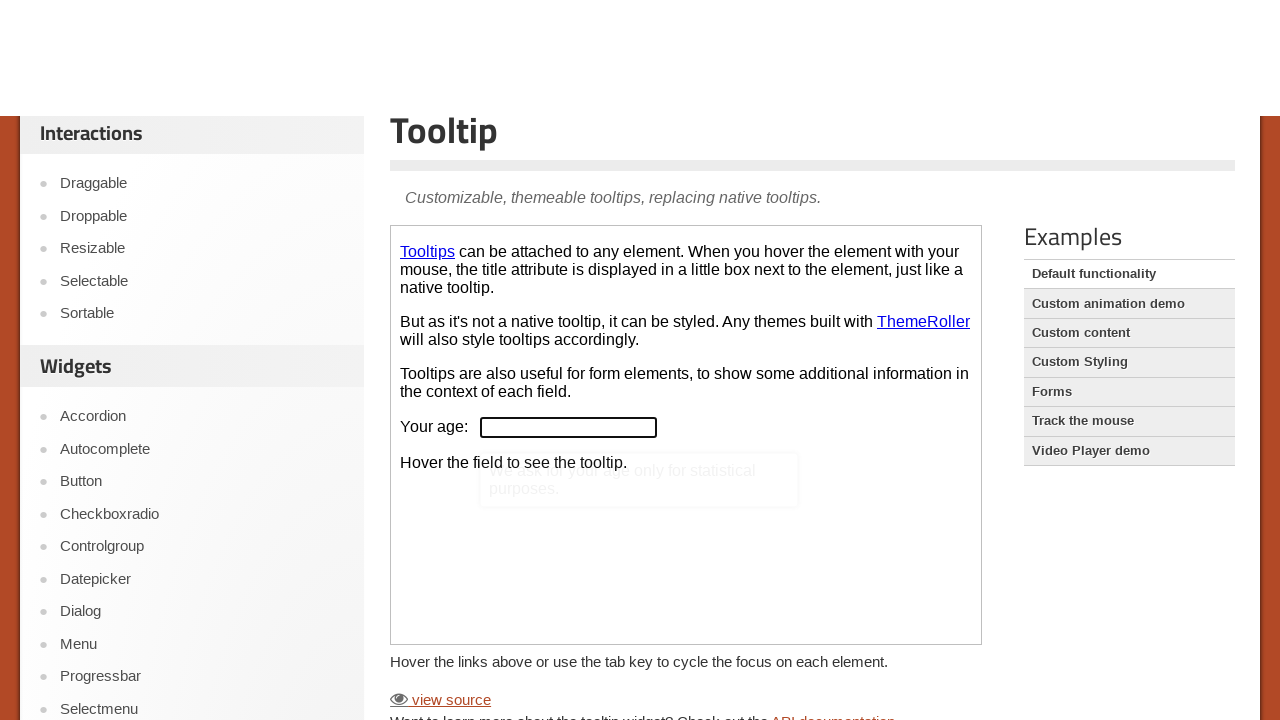

Hovered over age input field to trigger tooltip at (569, 360) on .demo-frame >> internal:control=enter-frame >> #age
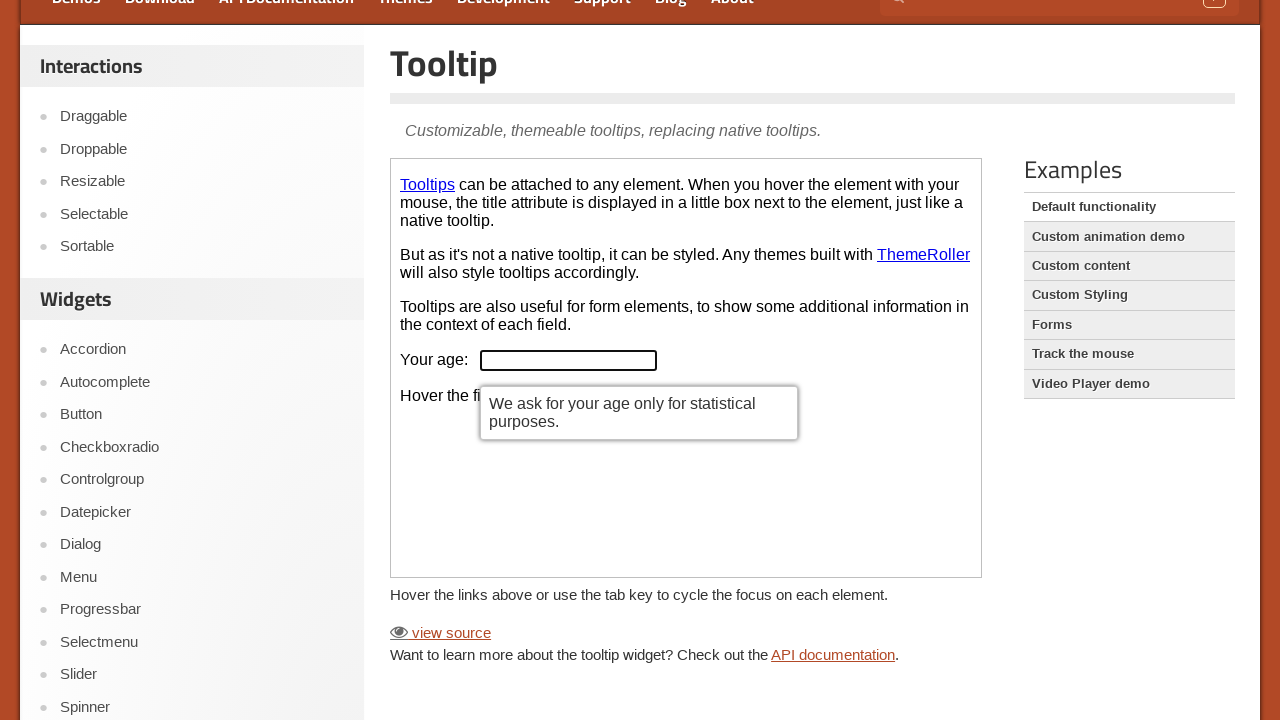

Tooltip appeared and is visible
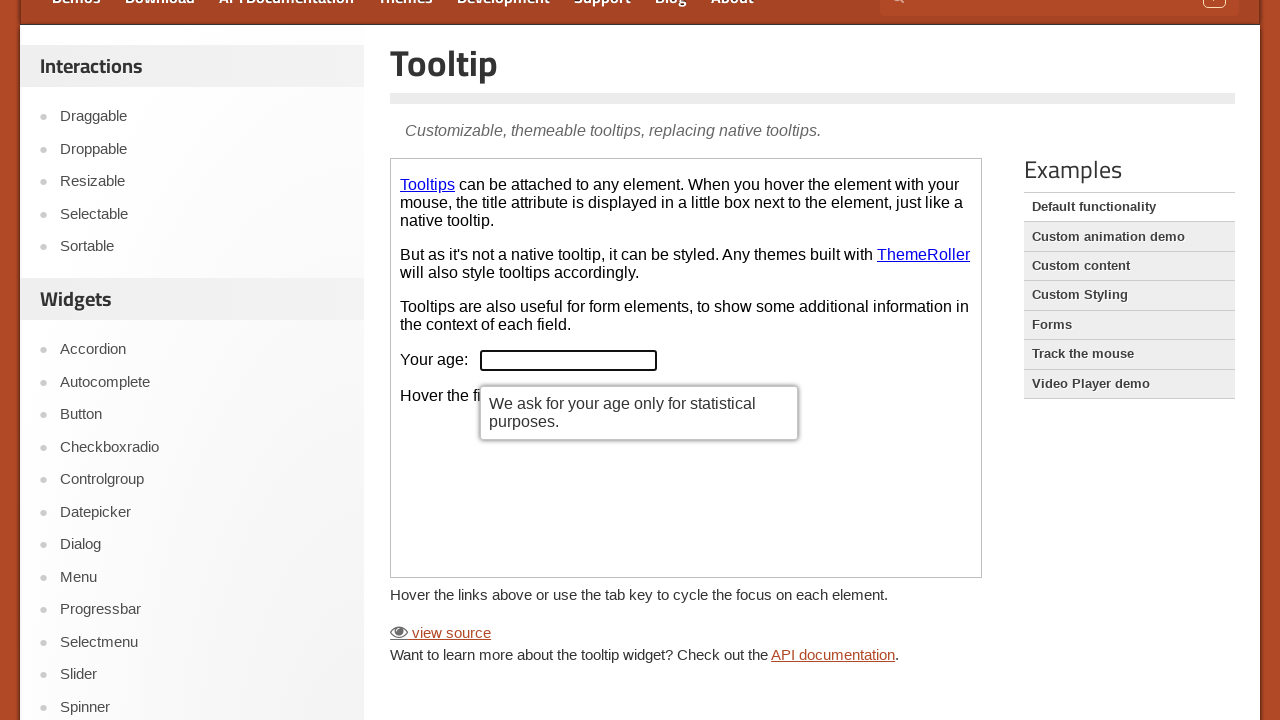

Retrieved tooltip text: We ask for your age only for statistical purposes.
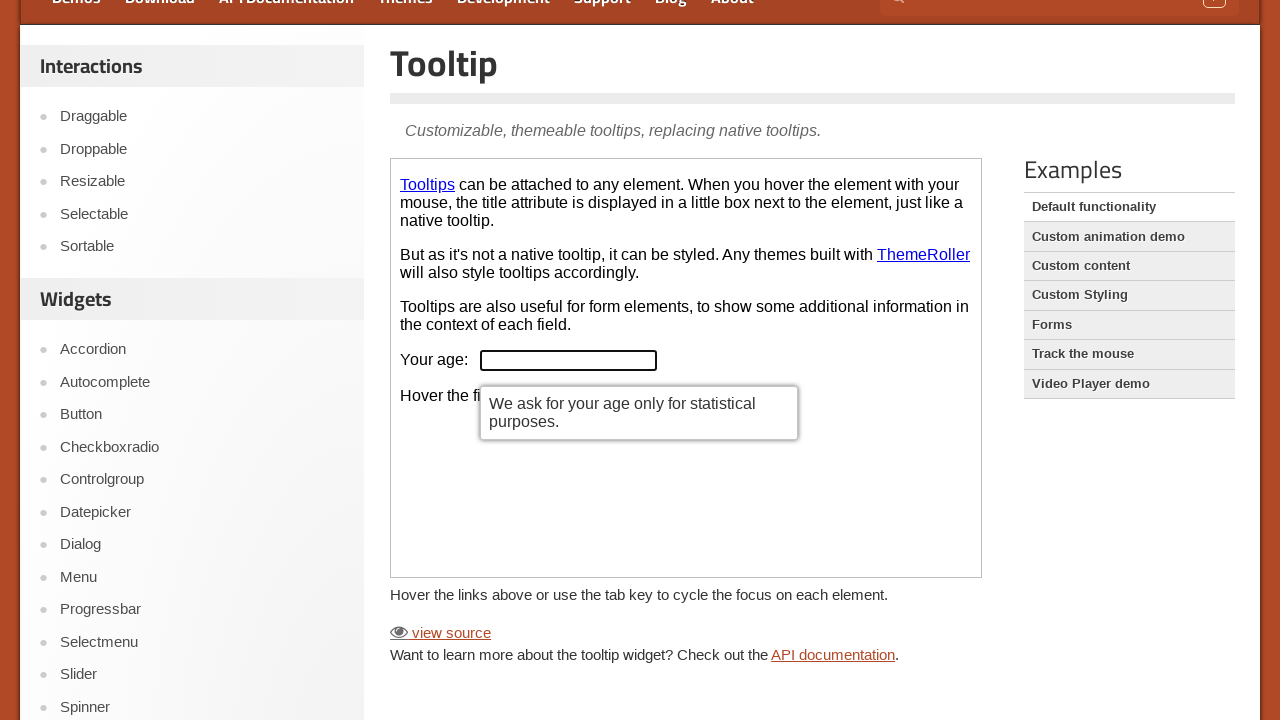

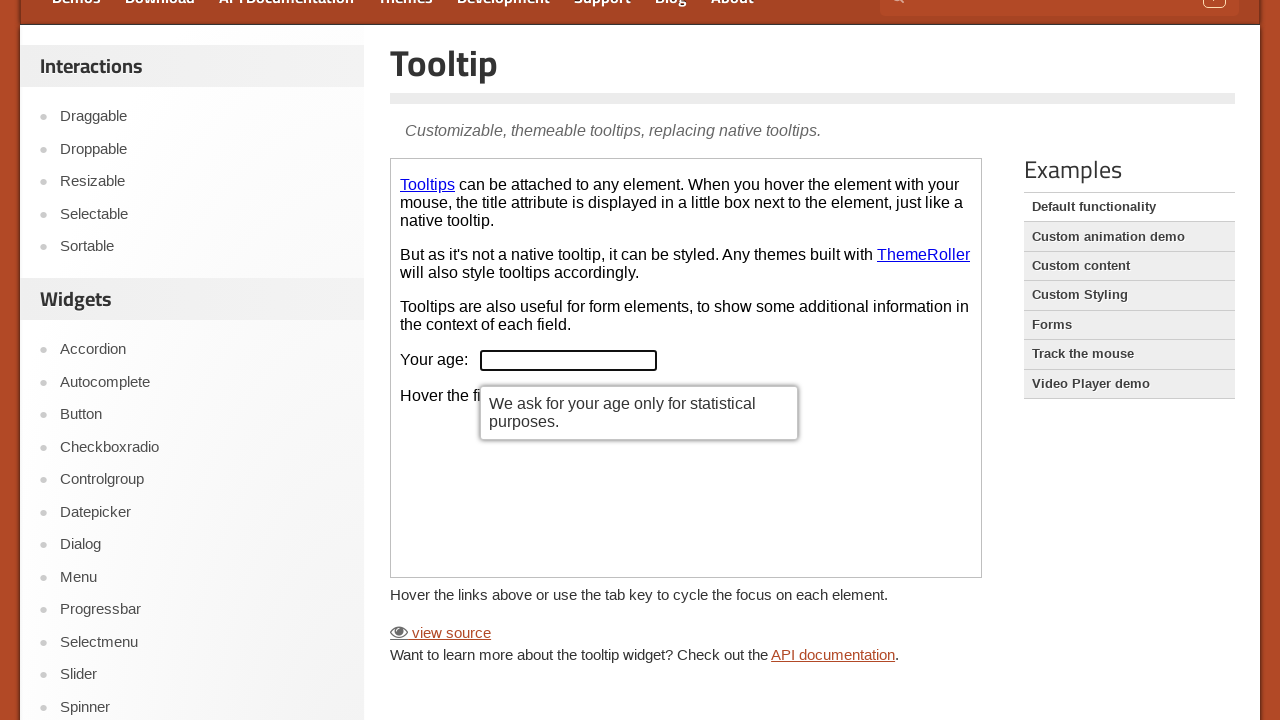